Tests that text can be entered into a textarea field on a study form page.

Starting URL: http://checkbox.io/studies/?id=569e667f12101f8a12000001

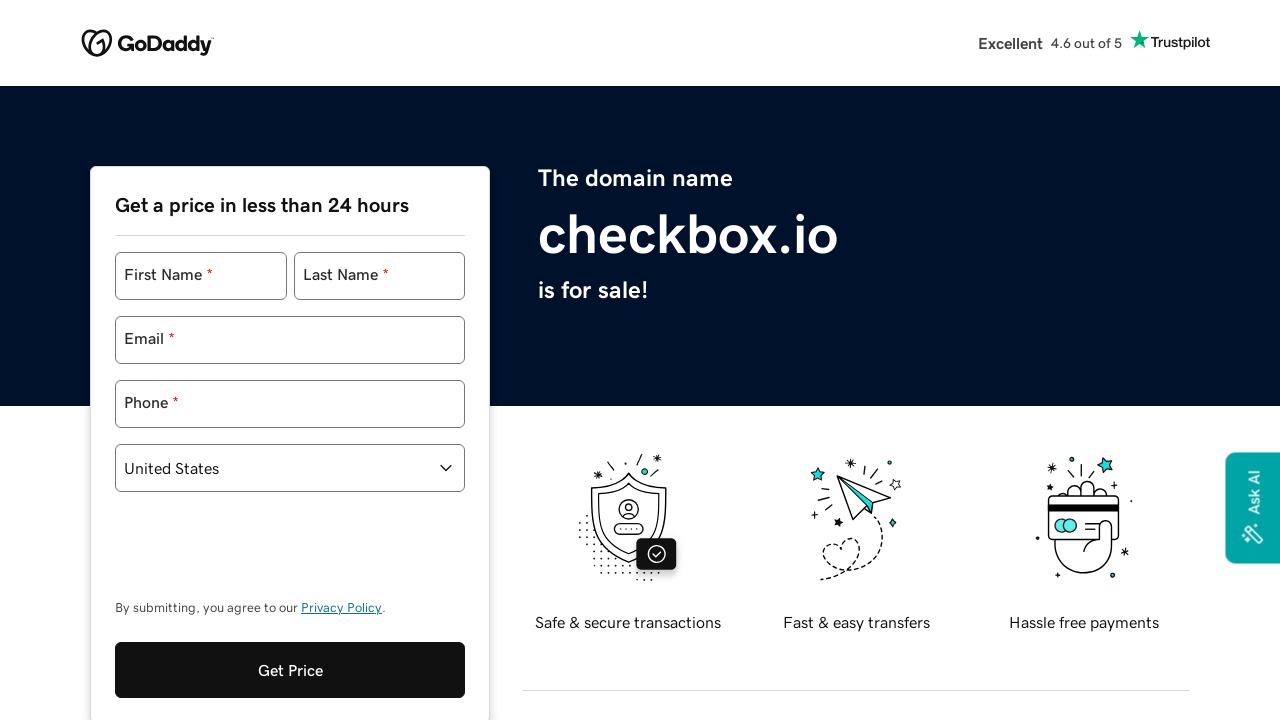

Waited for textarea to load on study form page
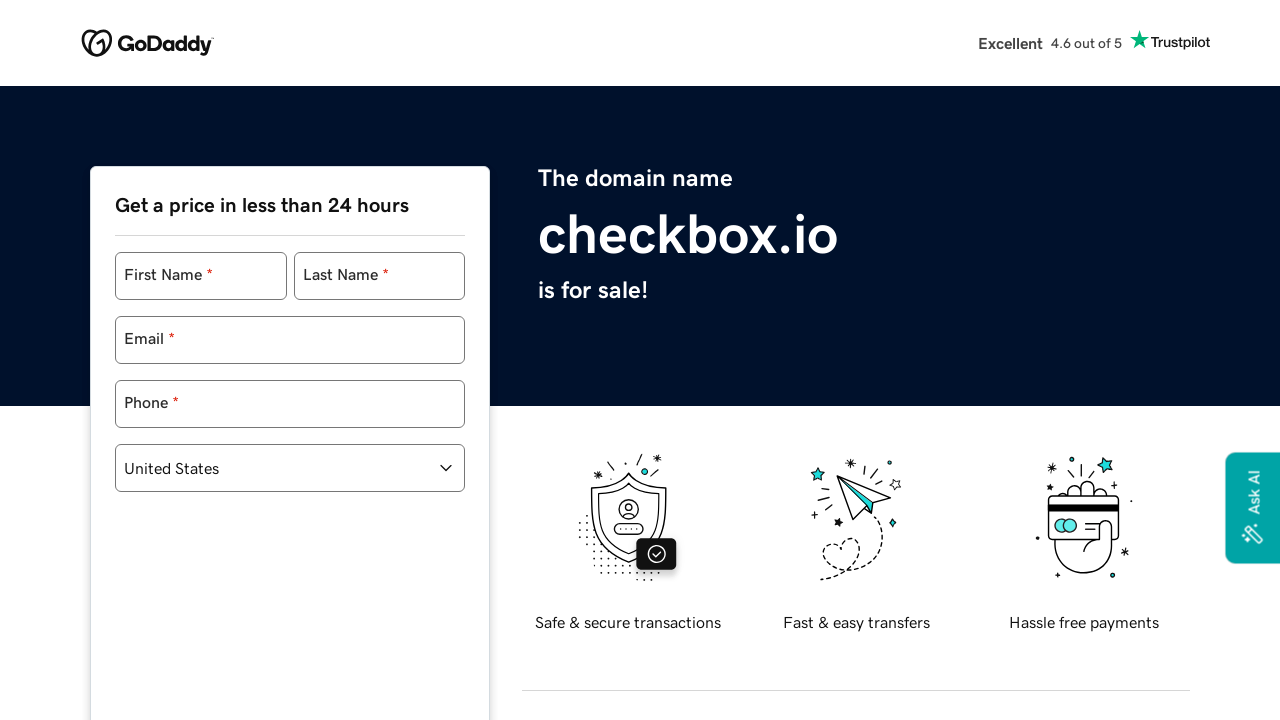

Located the textarea element
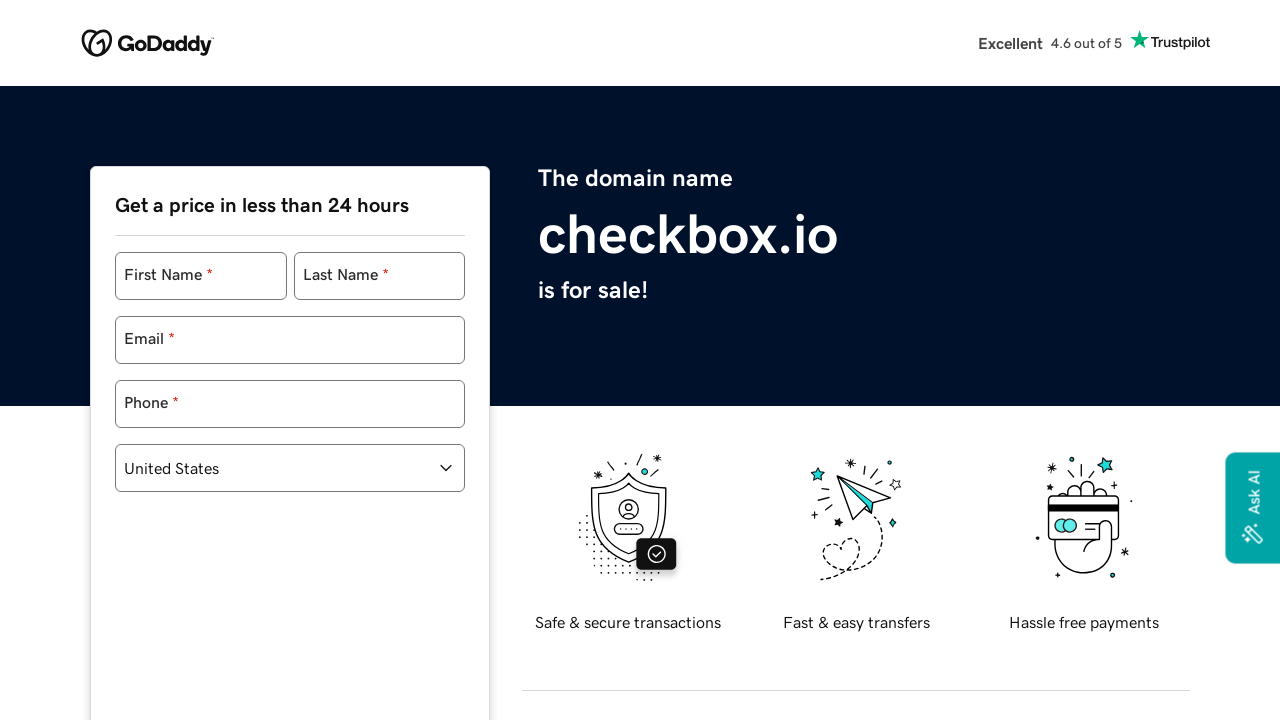

Verified that textarea is initially empty
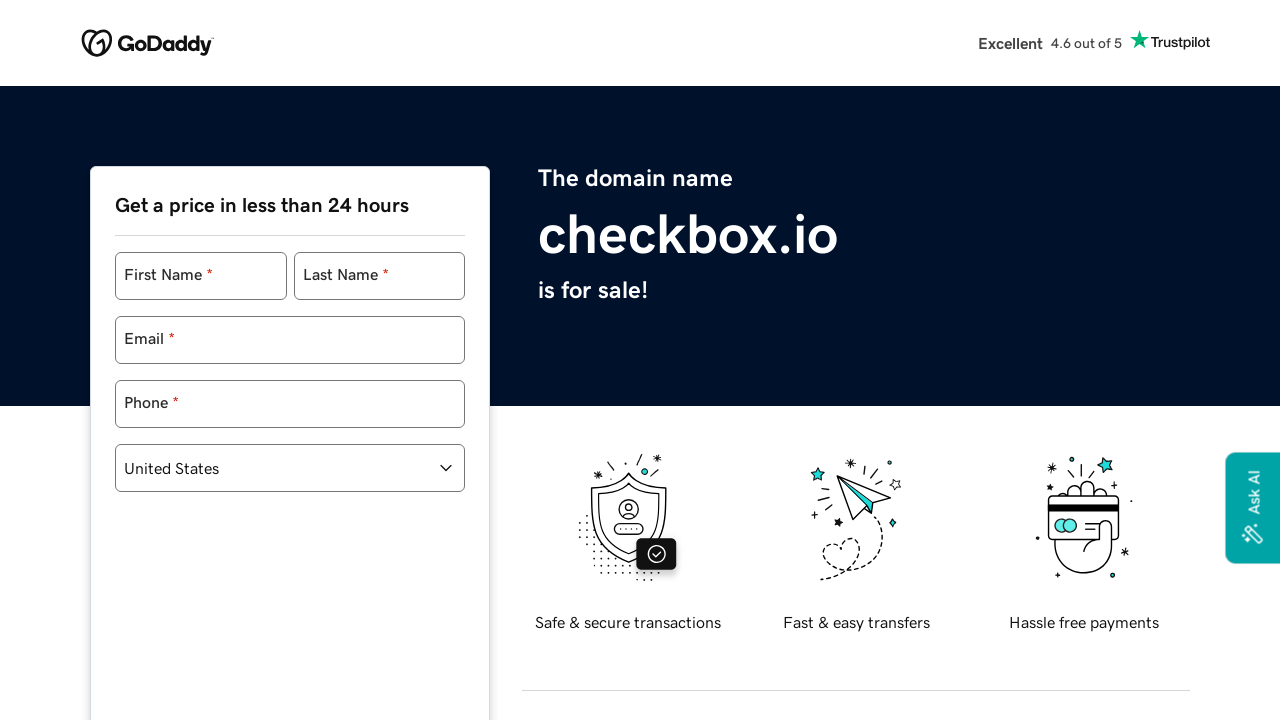

Entered 'success' text into the textarea field on textarea >> nth=0
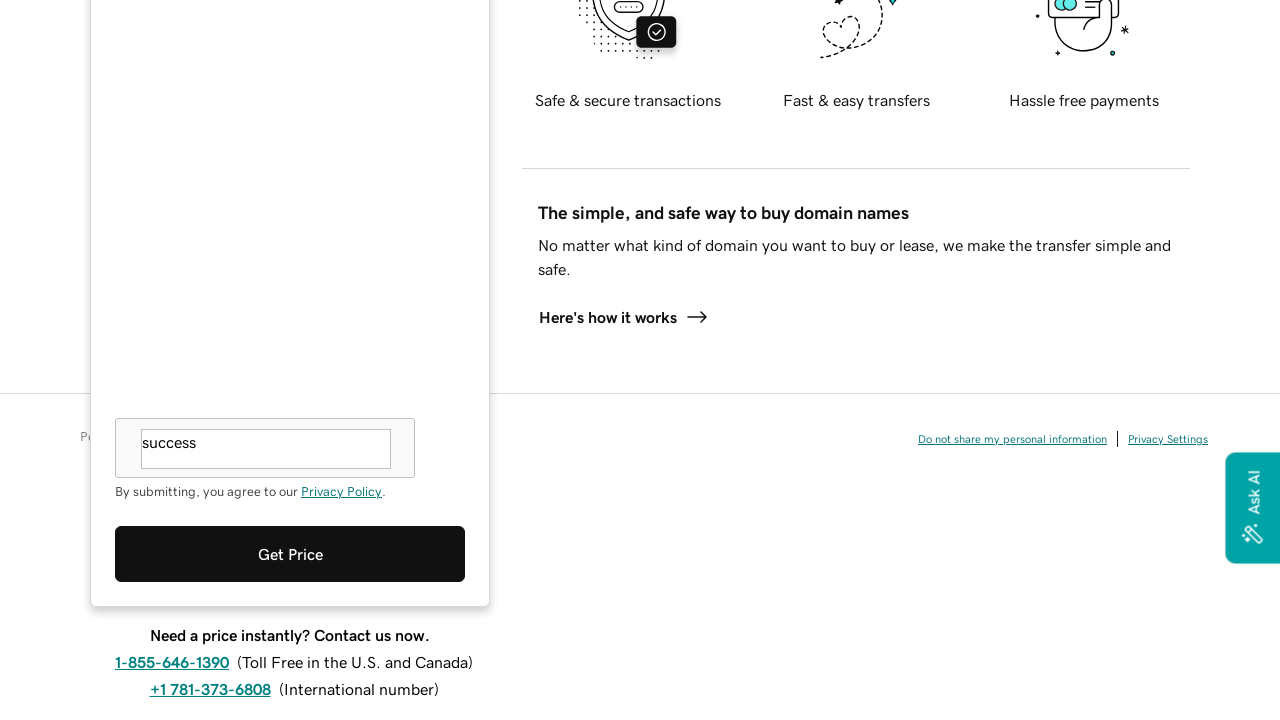

Verified that textarea contains 'success' text
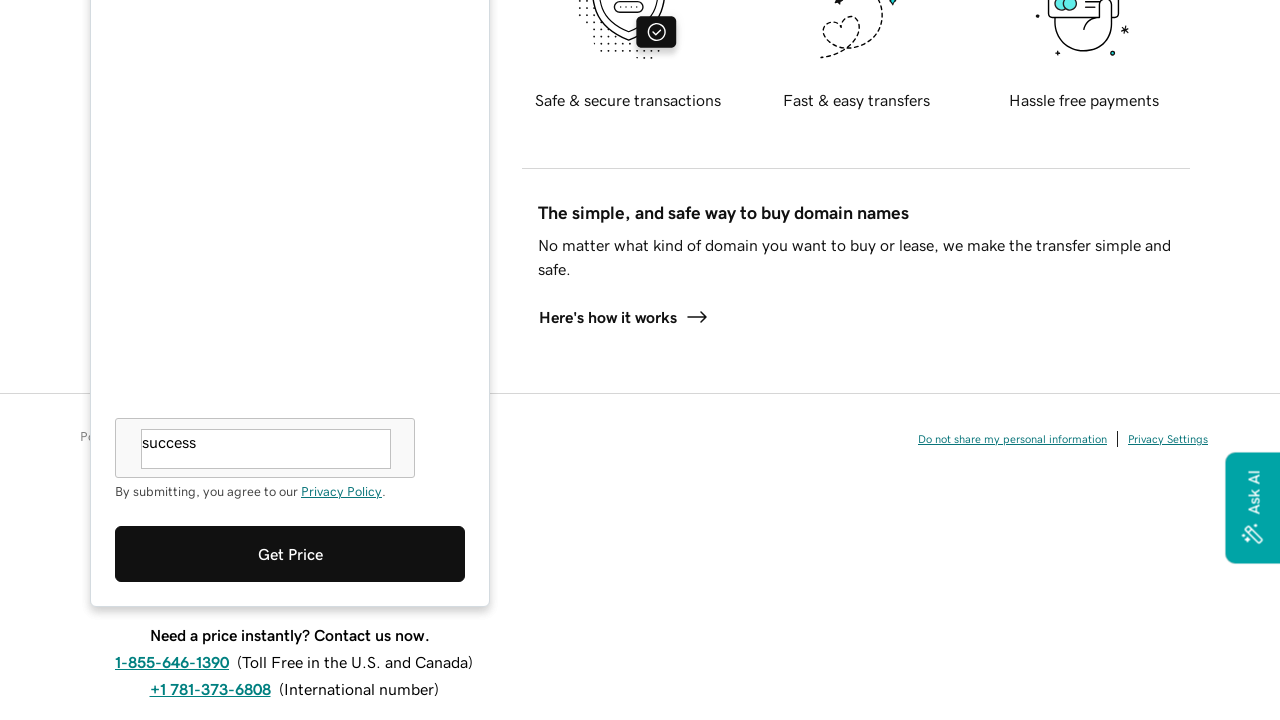

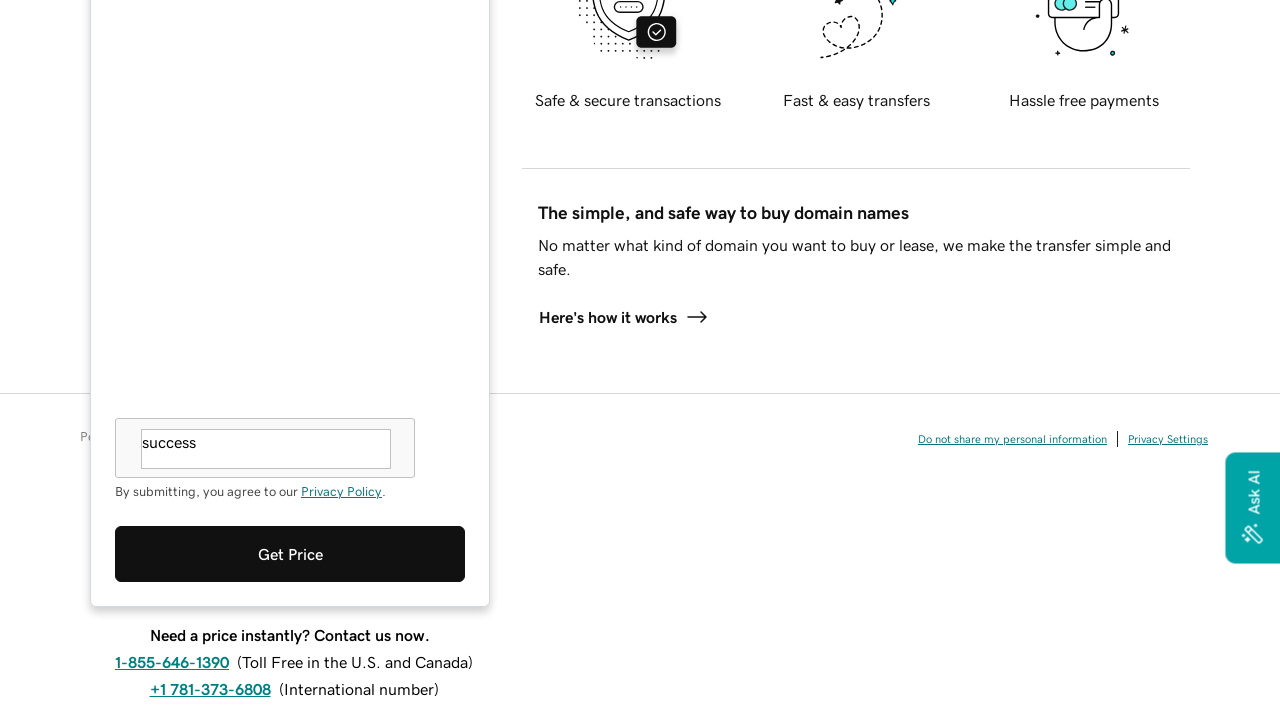